Tests window handling by clicking a link that opens a new window, verifying content in both windows, and switching between them.

Starting URL: https://the-internet.herokuapp.com/windows

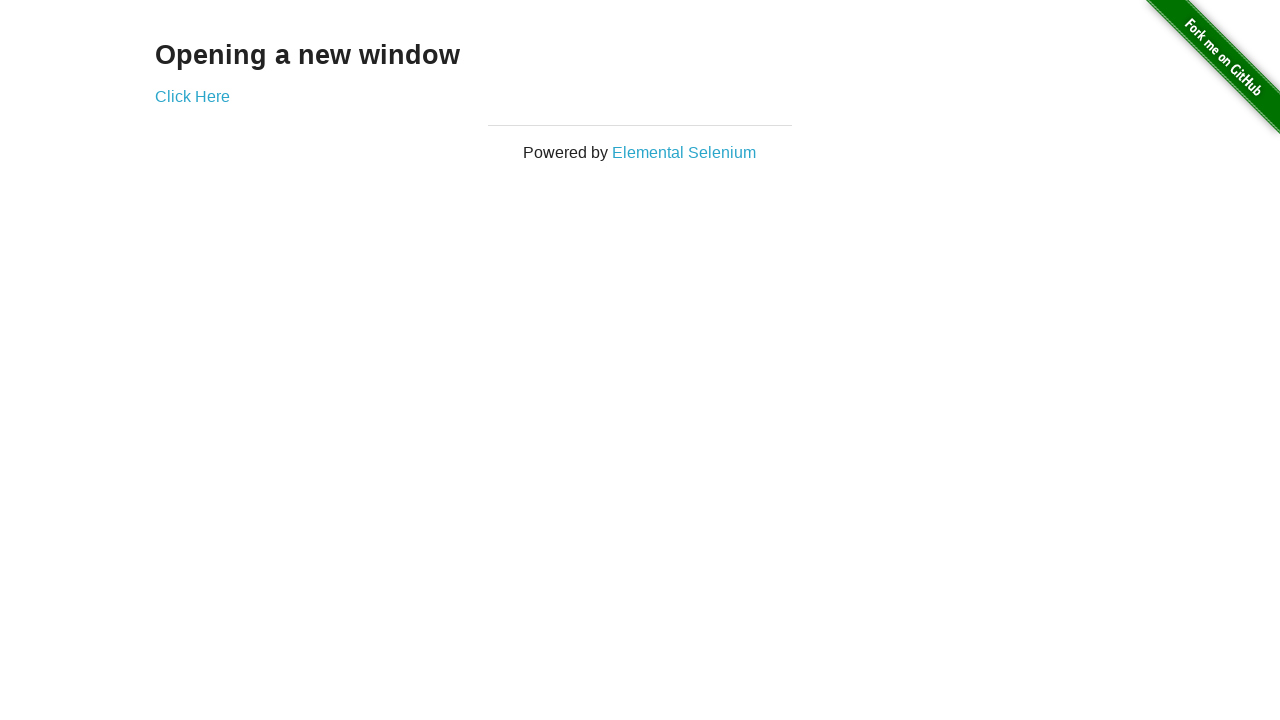

Retrieved opening page text from h3 element
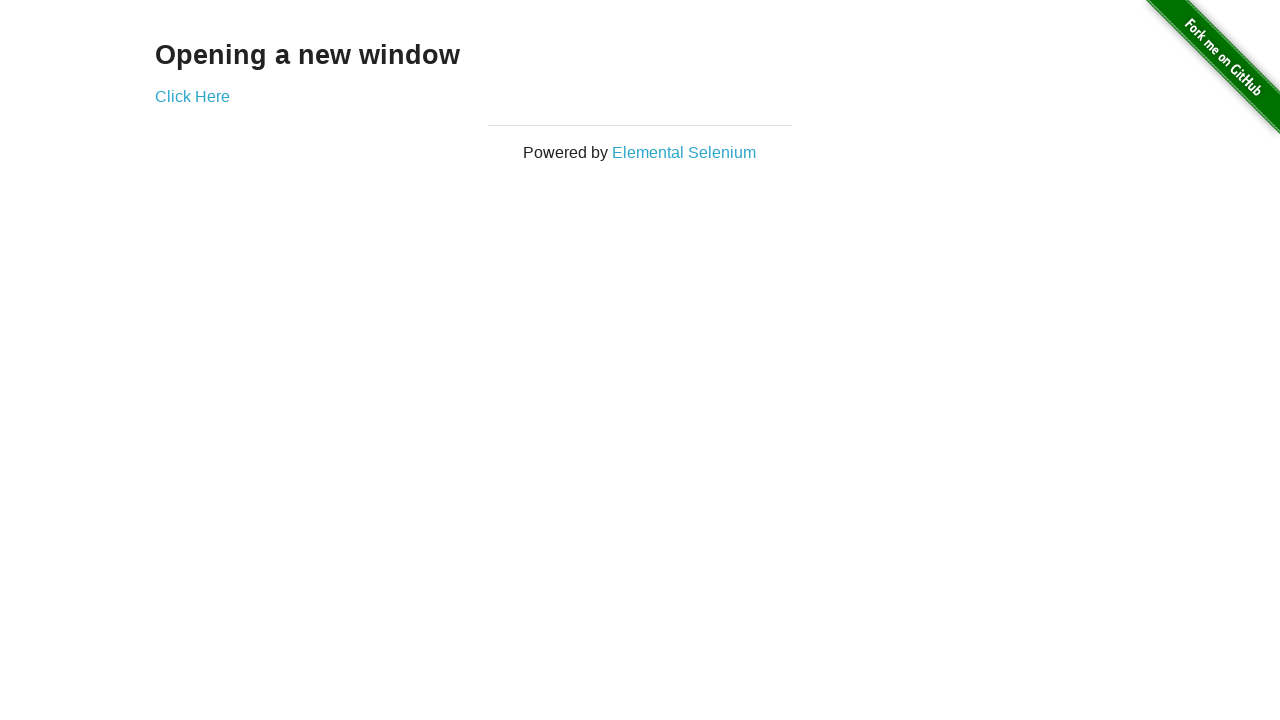

Verified page text is 'Opening a new window'
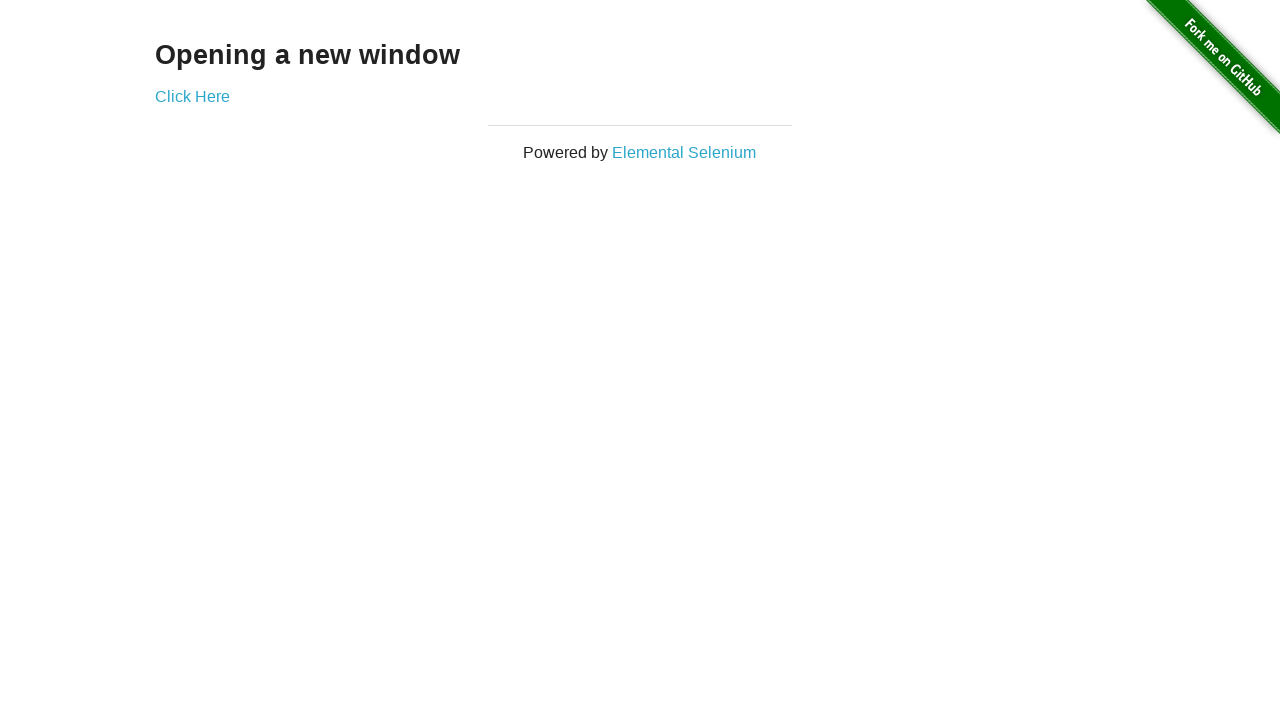

Verified page title is 'The Internet'
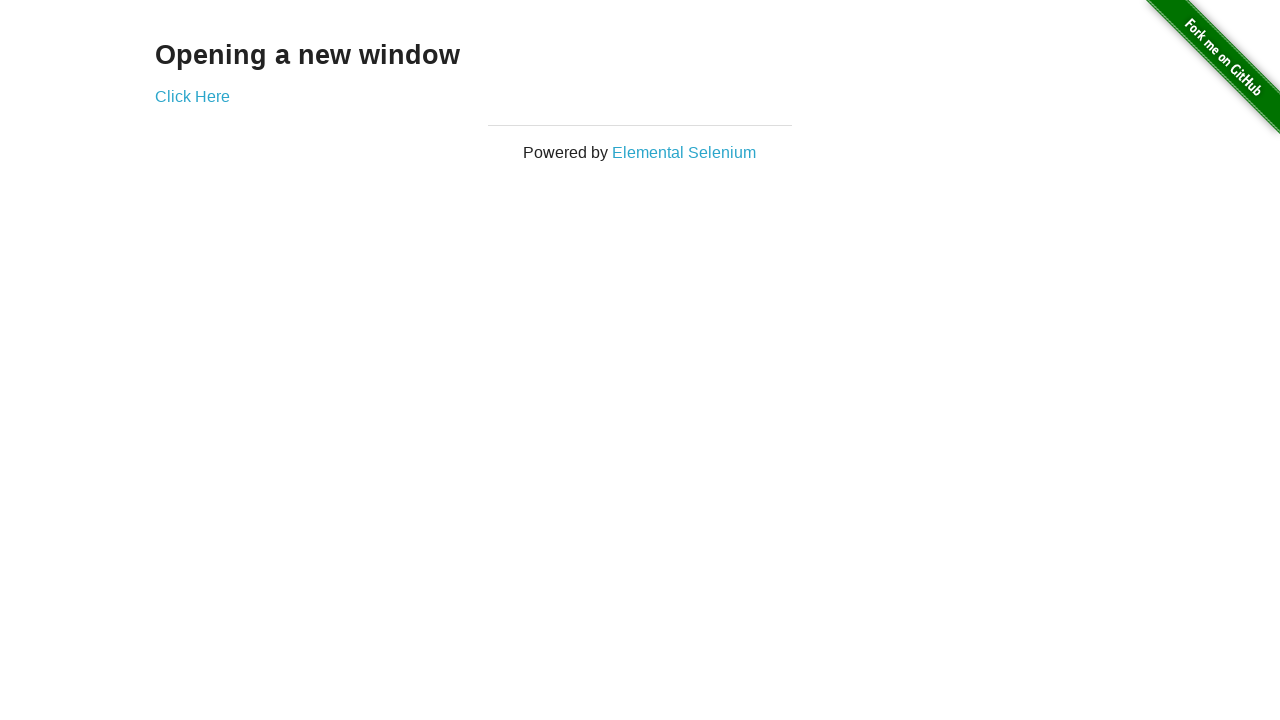

Clicked 'Click Here' button to open new window at (192, 96) on xpath=//*[text()='Click Here']
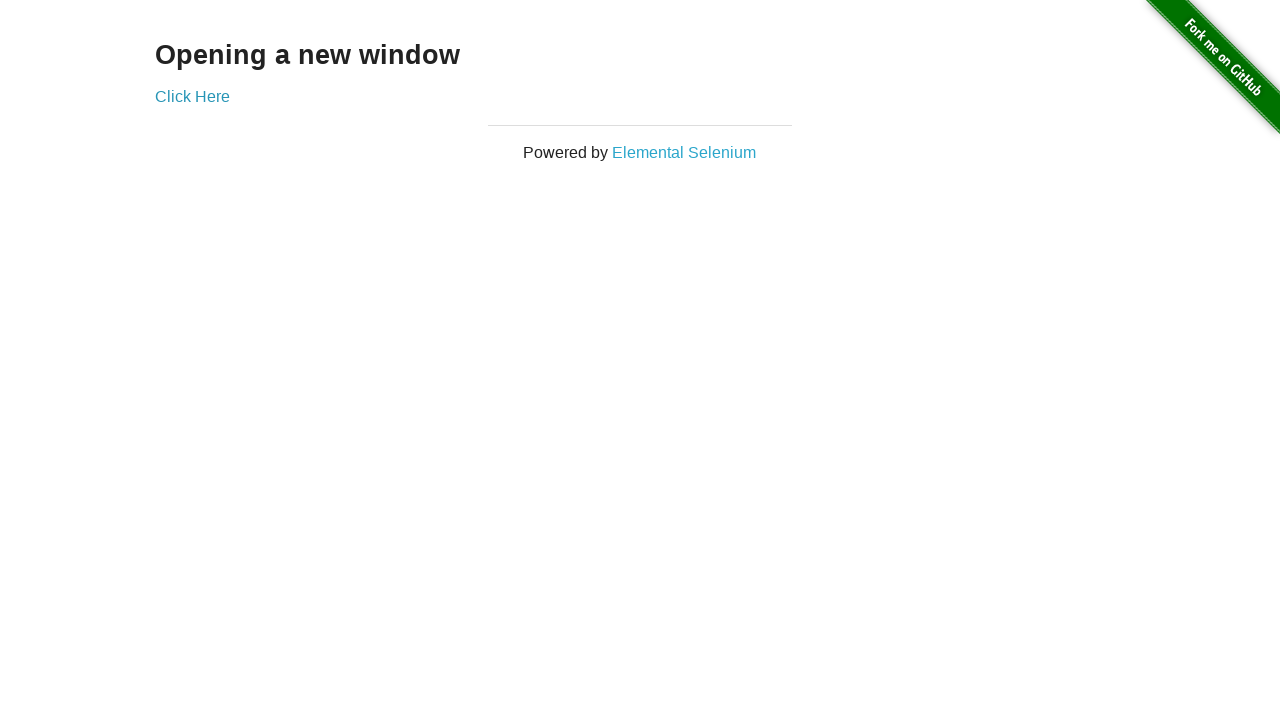

Captured reference to new window
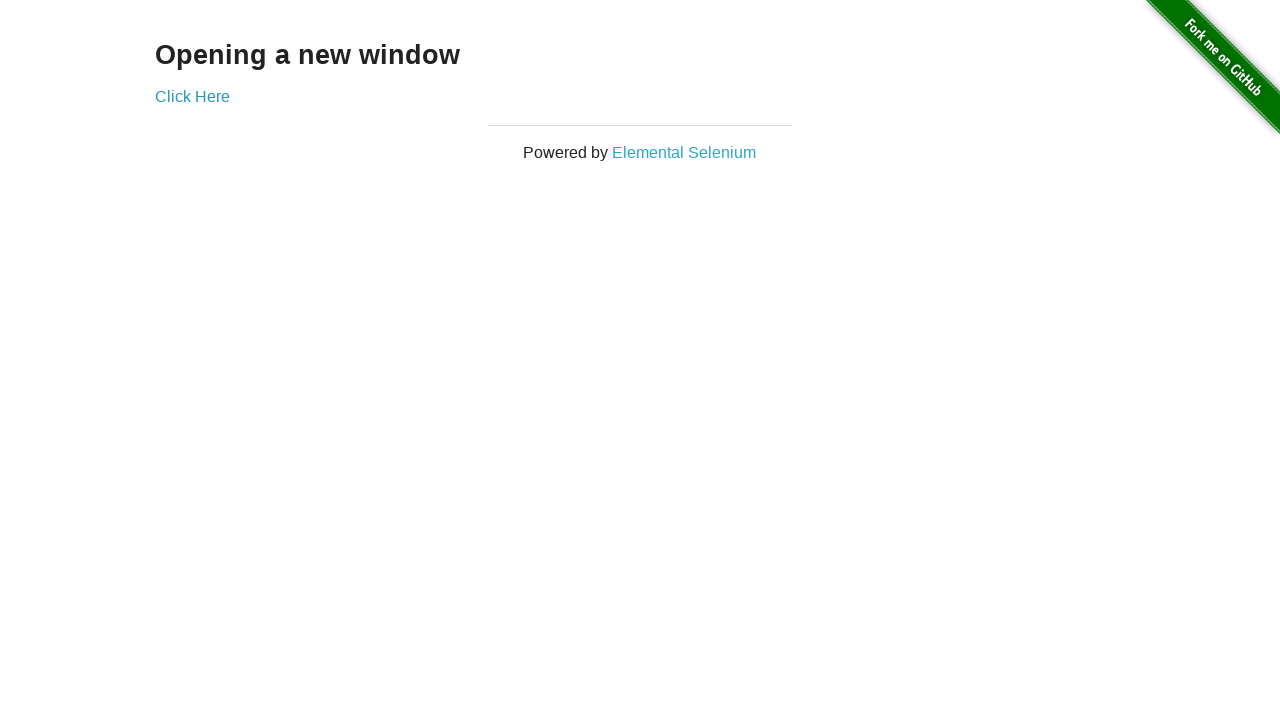

Waited for new window to fully load
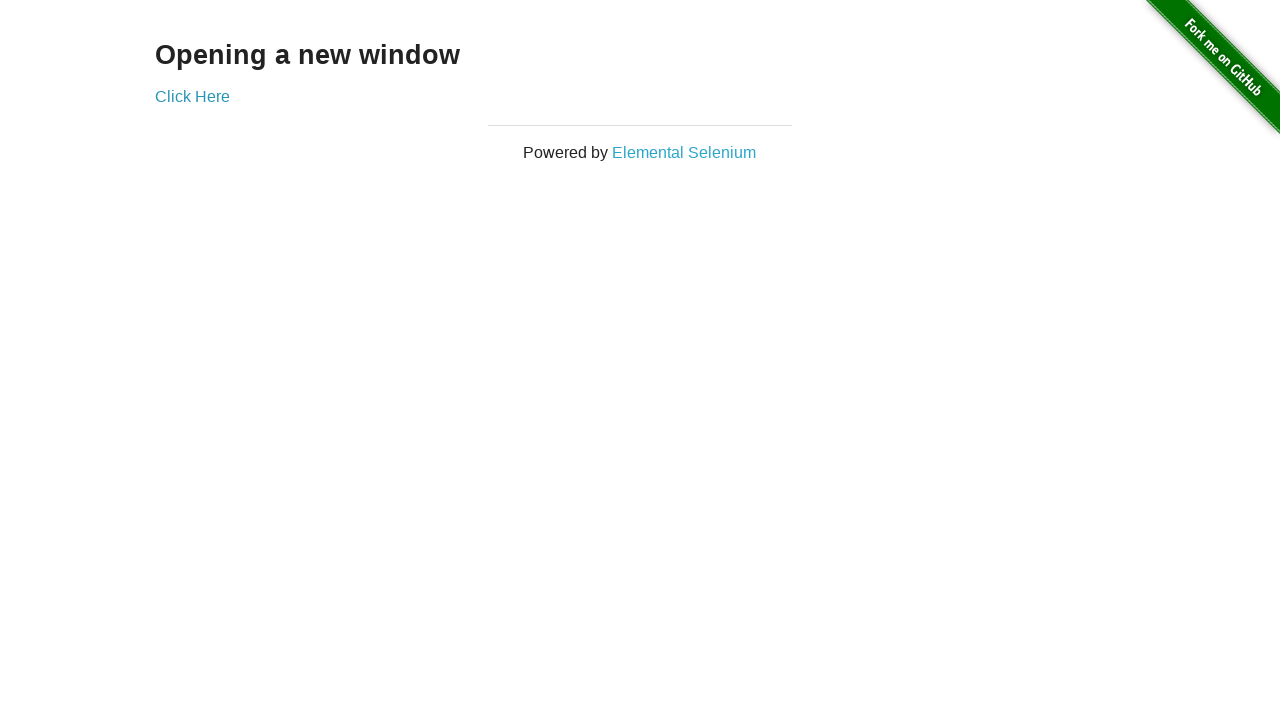

Verified new window title is 'New Window'
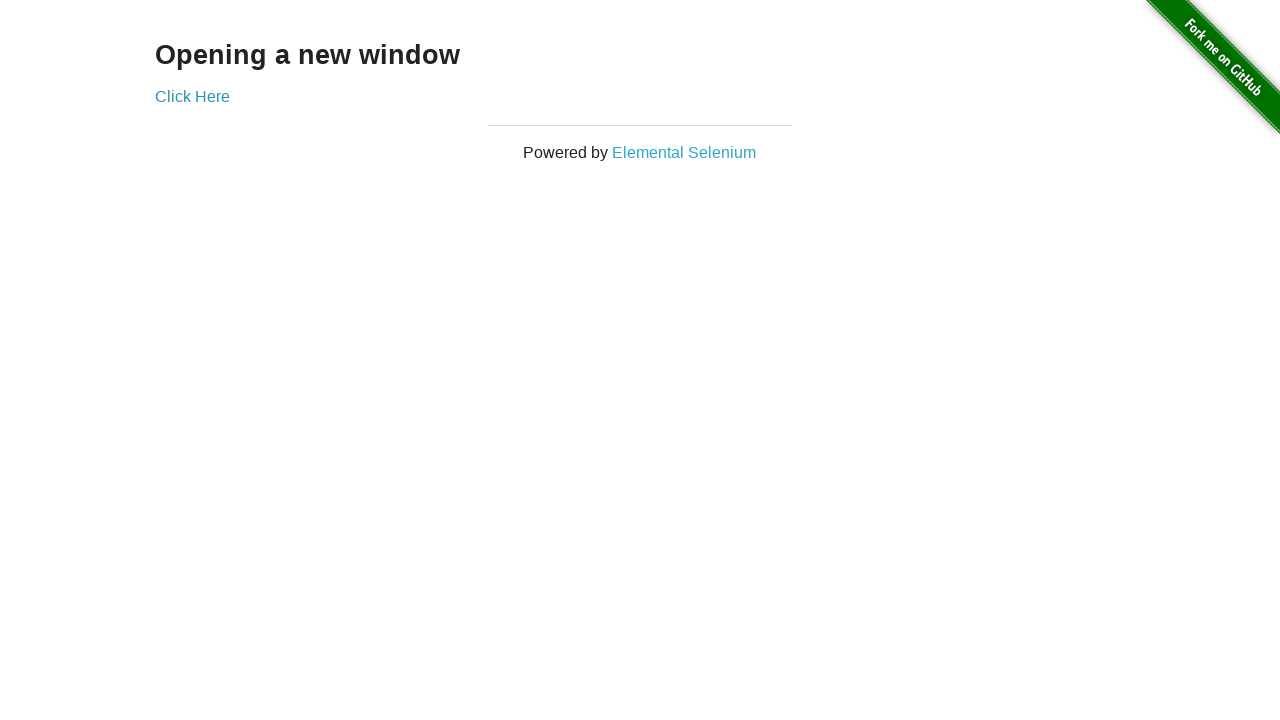

Retrieved text from h3 element in new window
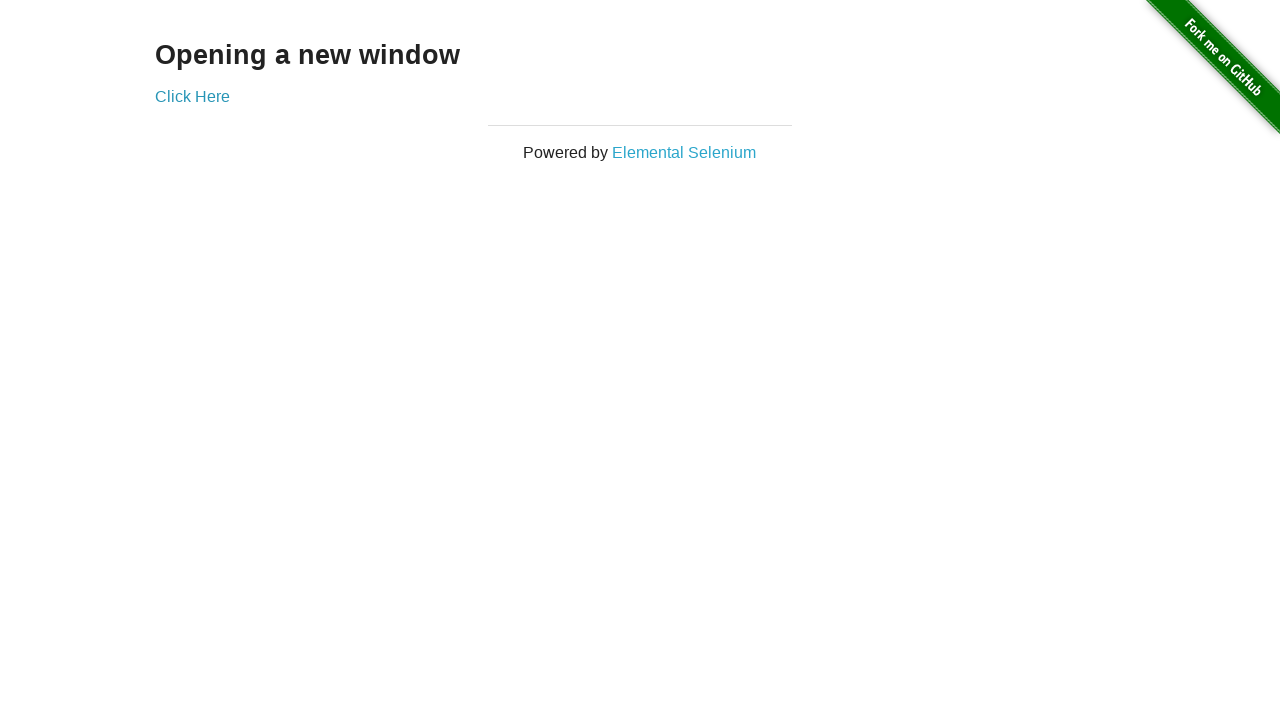

Verified new window text is 'New Window'
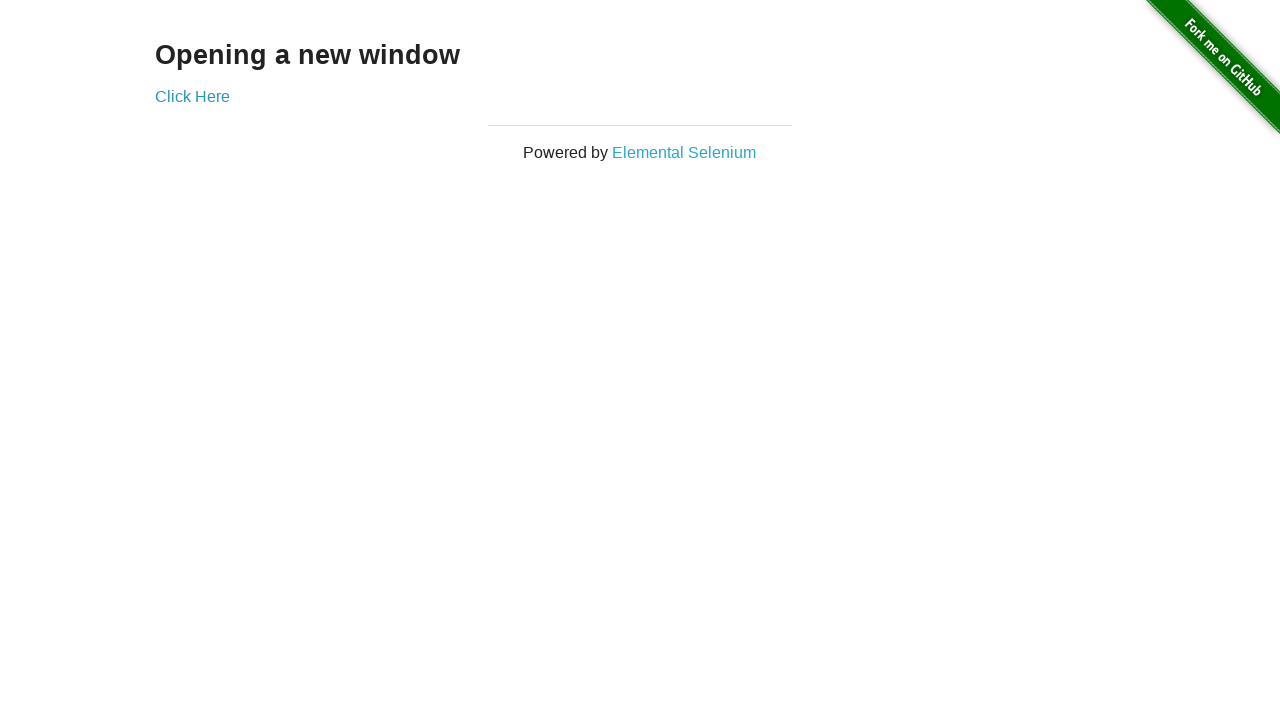

Brought original page to front
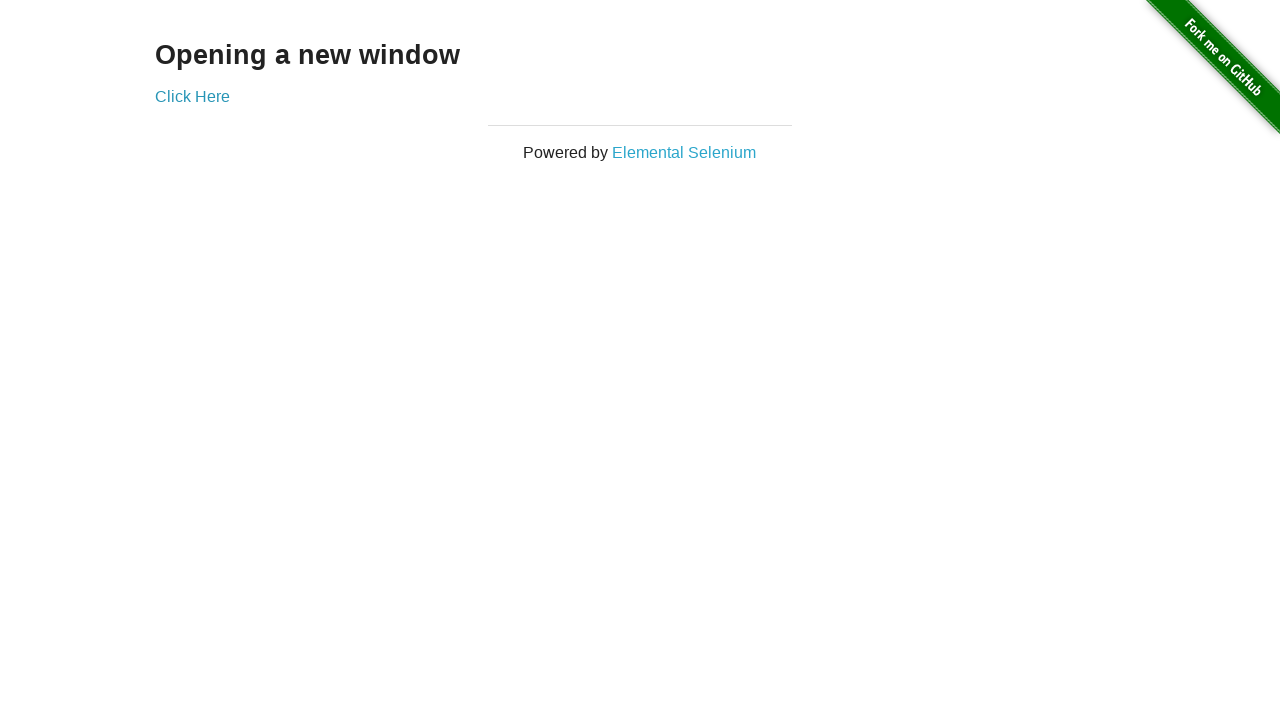

Verified original page title is still 'The Internet'
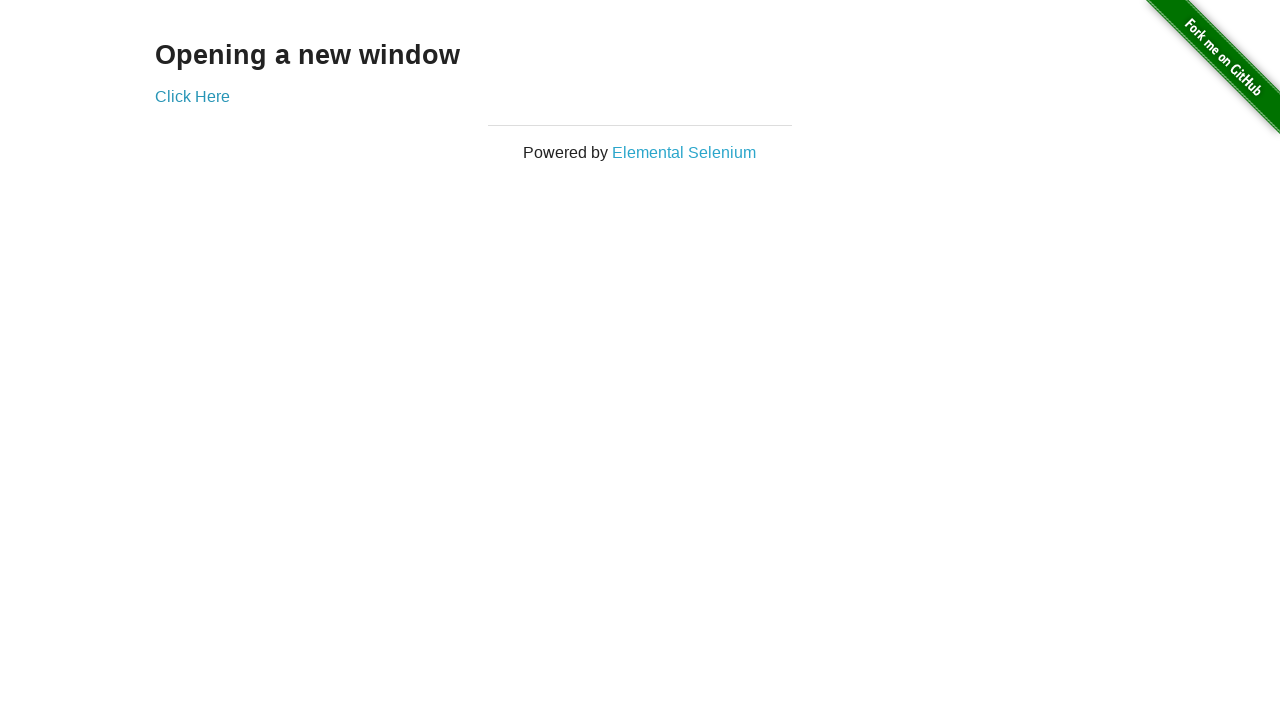

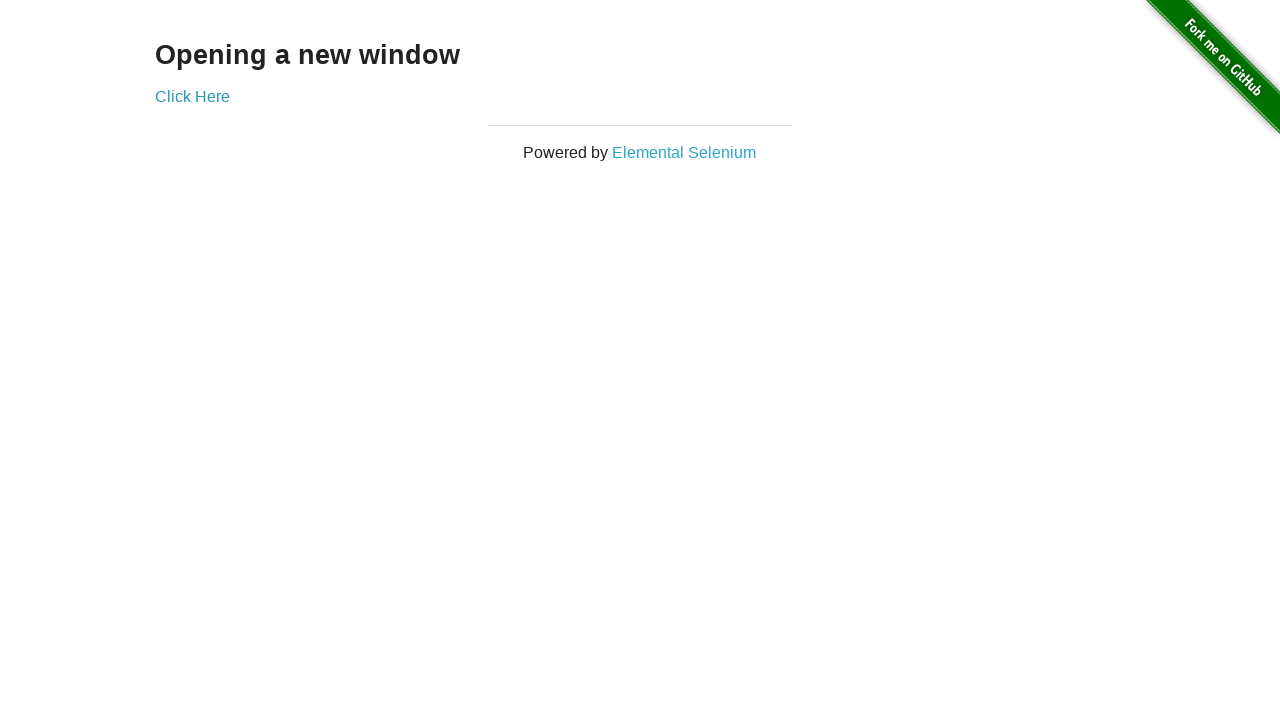